Tests alert handling by clicking a button that triggers a delayed alert after 5 seconds, then accepts the alert

Starting URL: https://demoqa.com/alerts

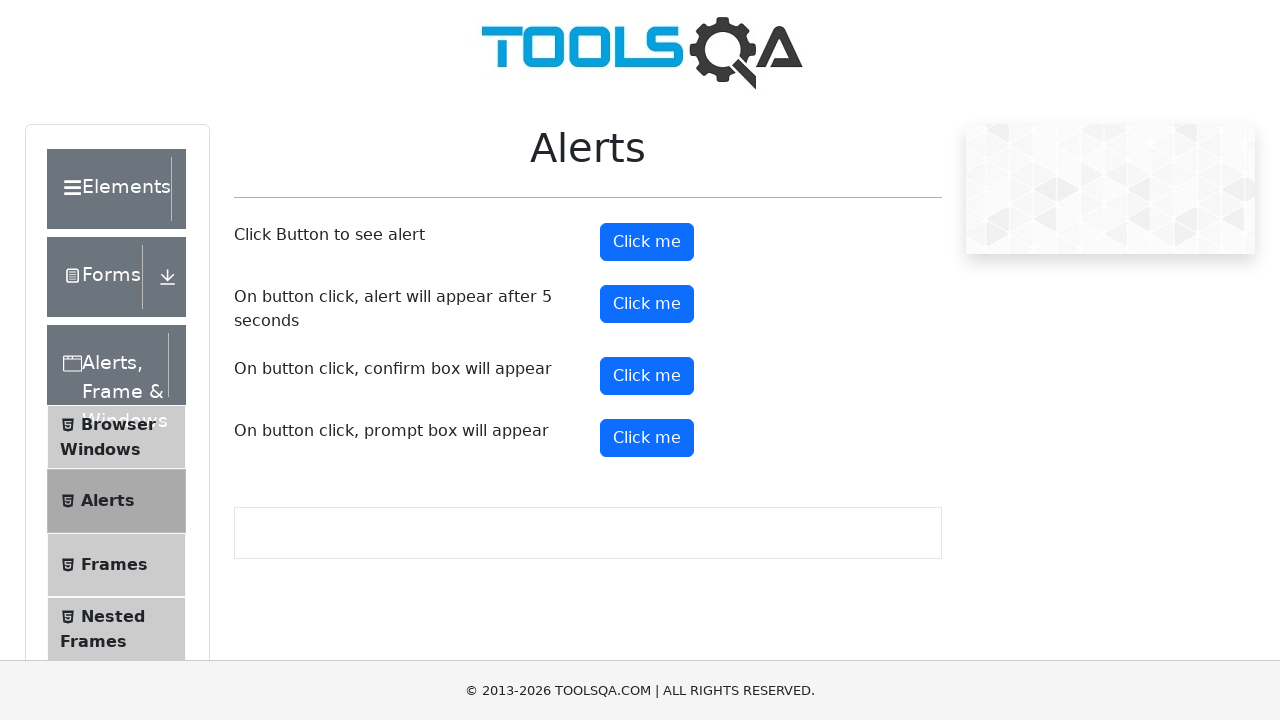

Navigated to alerts test page
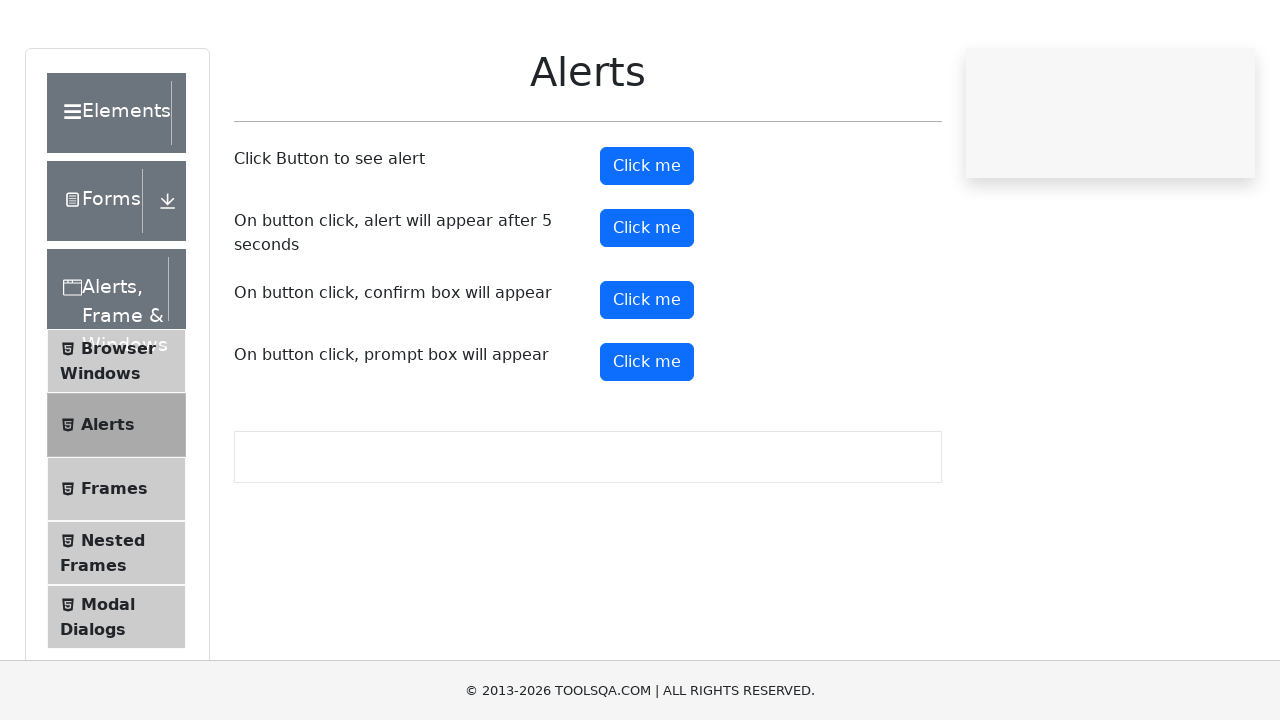

Clicked the timer alert button that triggers alert after 5 seconds at (647, 304) on #timerAlertButton
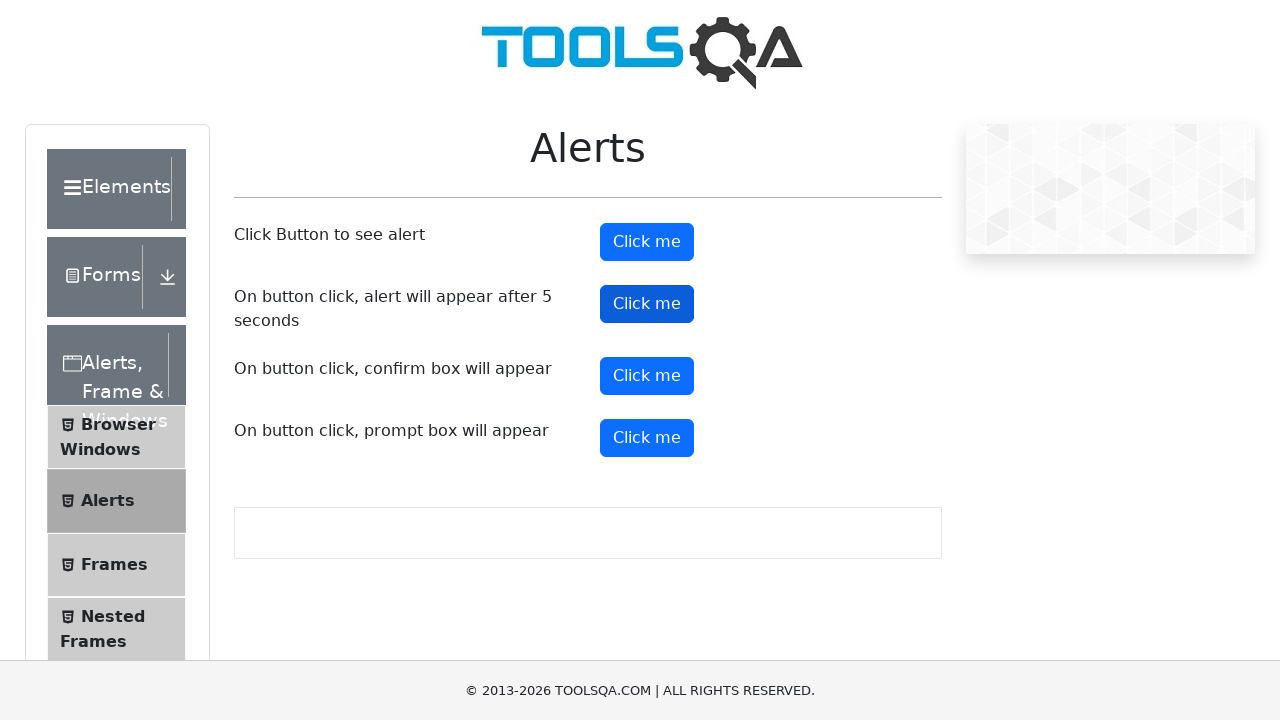

Set up dialog handler to accept alerts
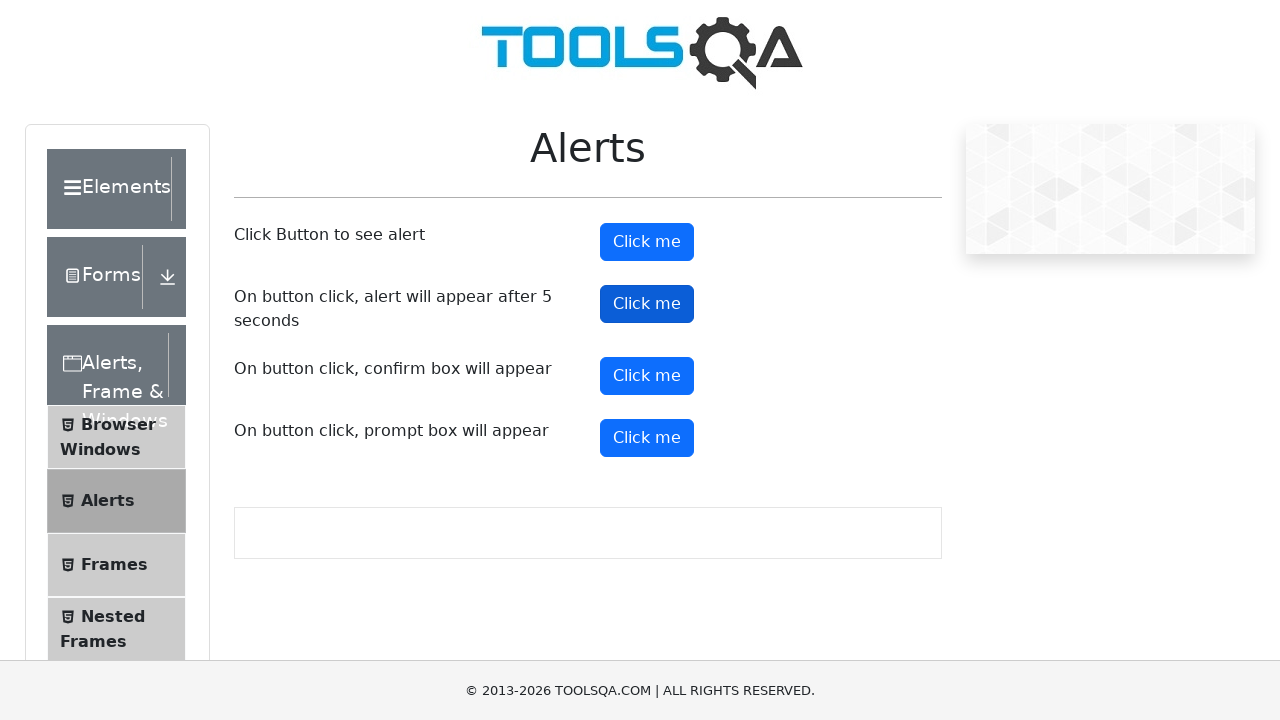

Waited 5.5 seconds for delayed alert to appear and be accepted
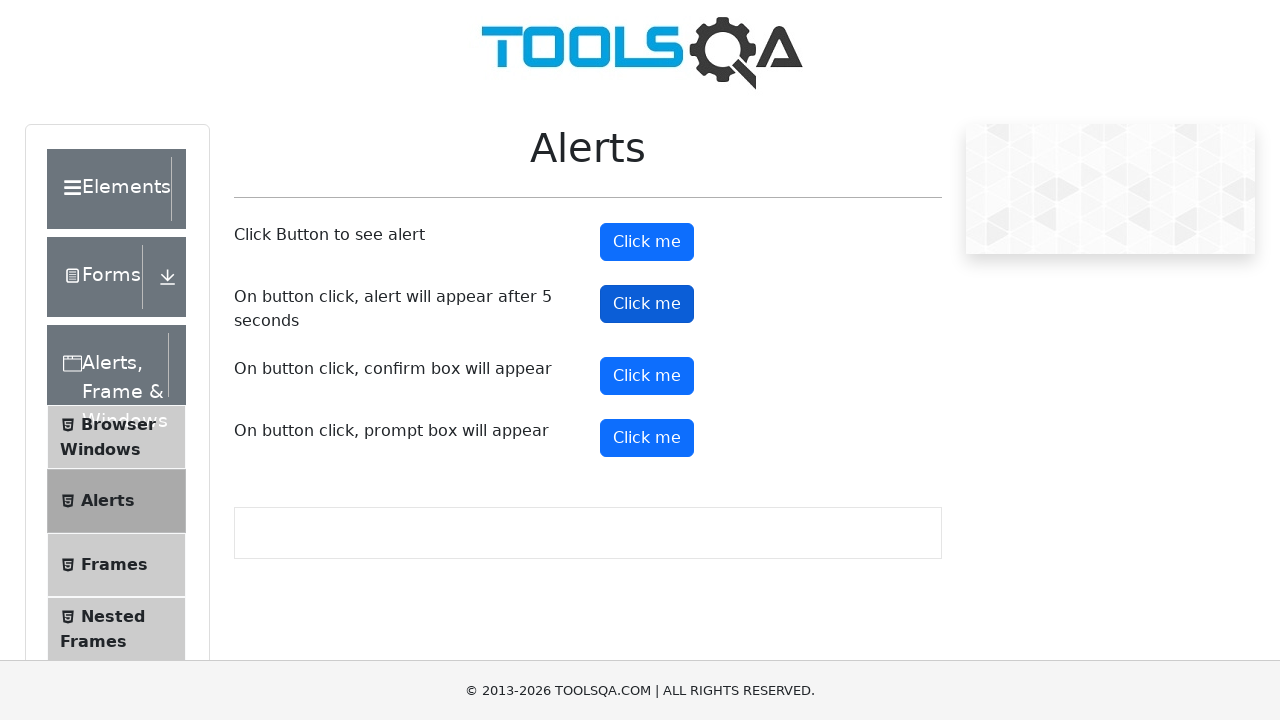

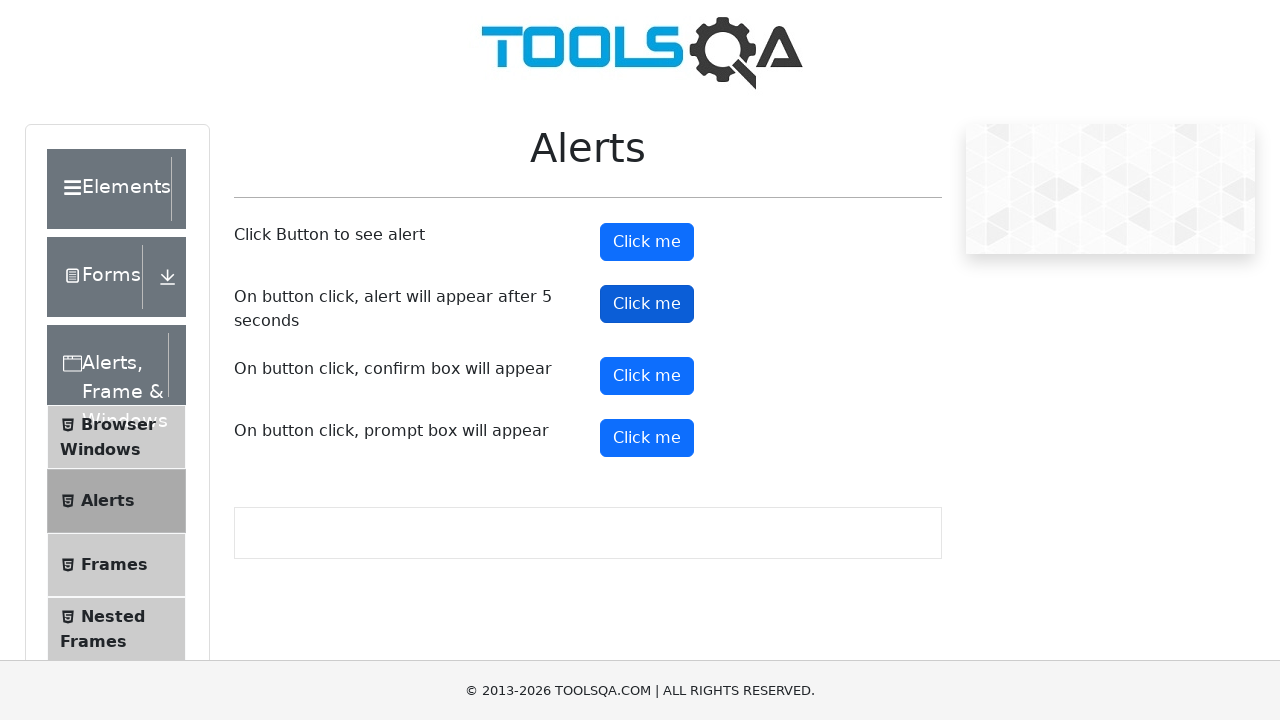